Tests the number input action by entering a number, clicking the result button, and verifying the input value is retained.

Starting URL: https://kristinek.github.io/site/examples/actions

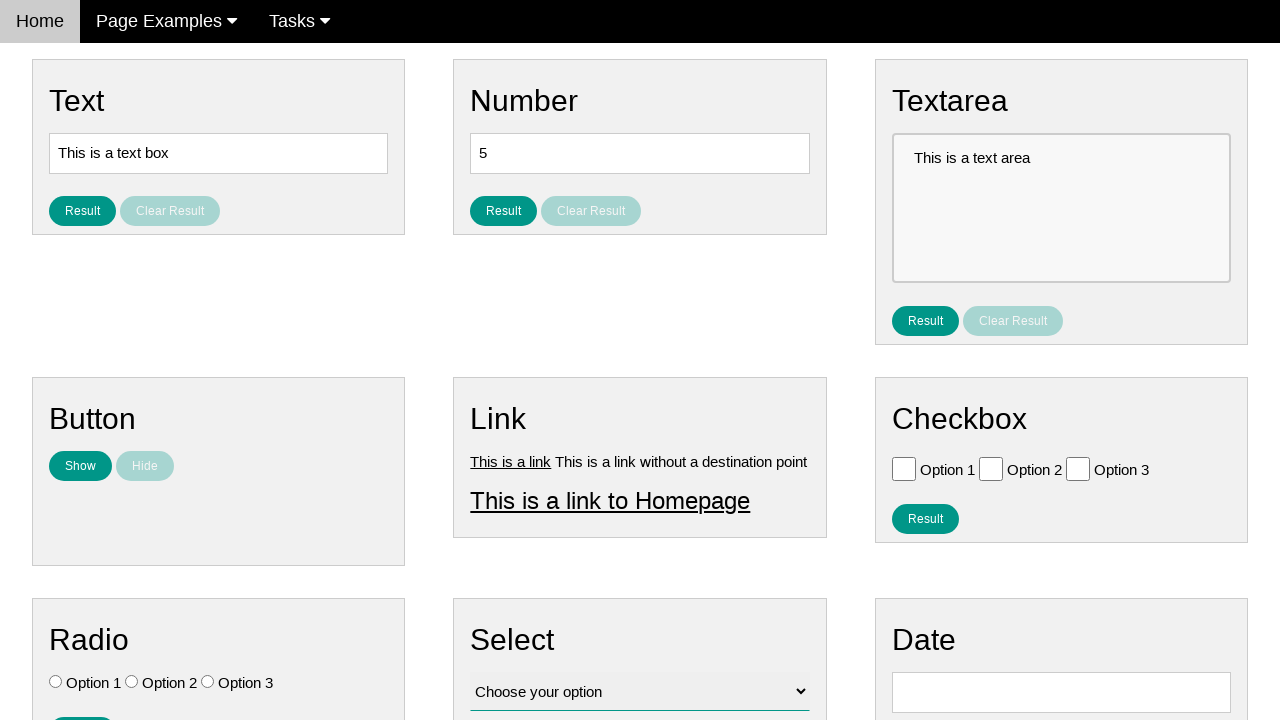

Cleared the number input field on #number
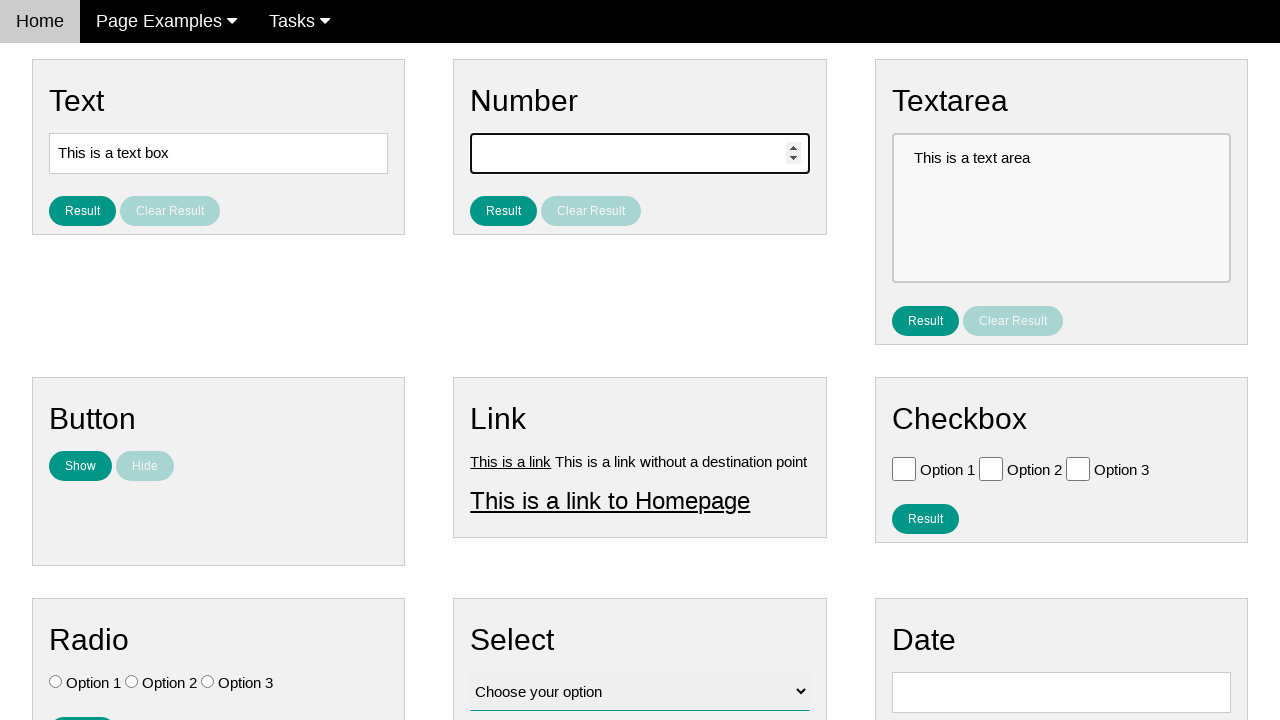

Entered number '42' into the number input field on #number
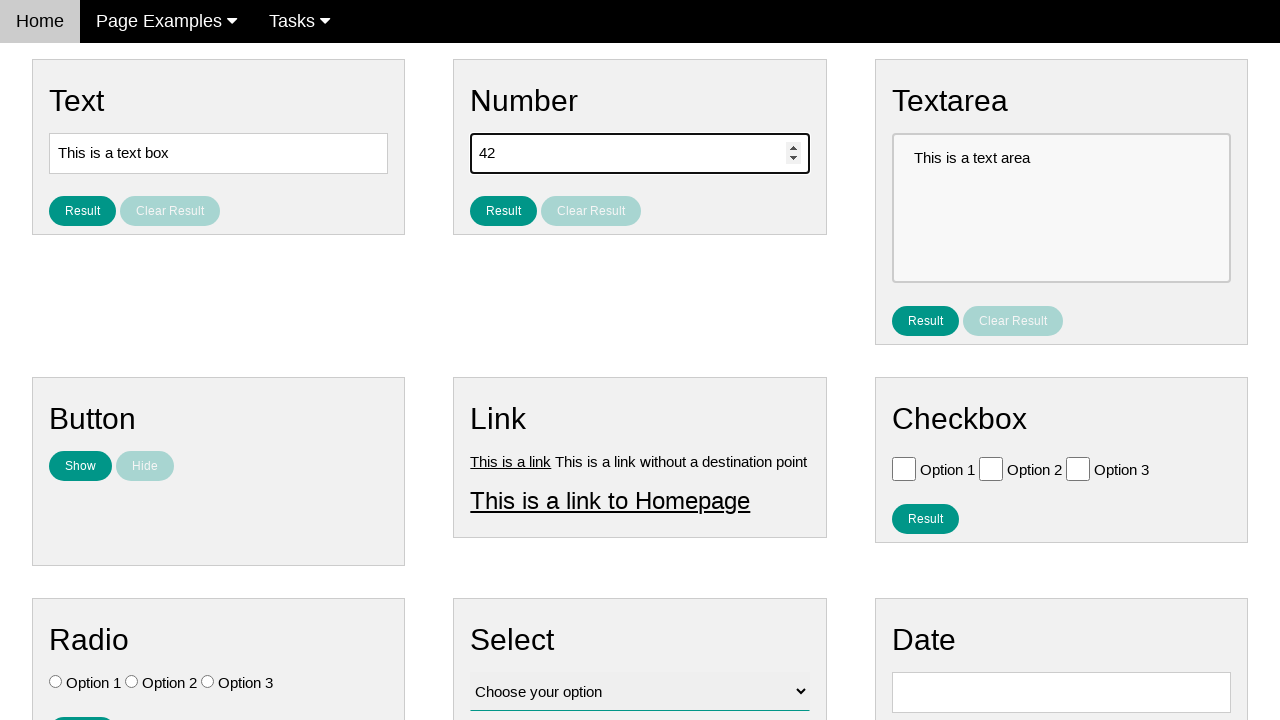

Clicked the result button for number input at (504, 211) on #result_button_number
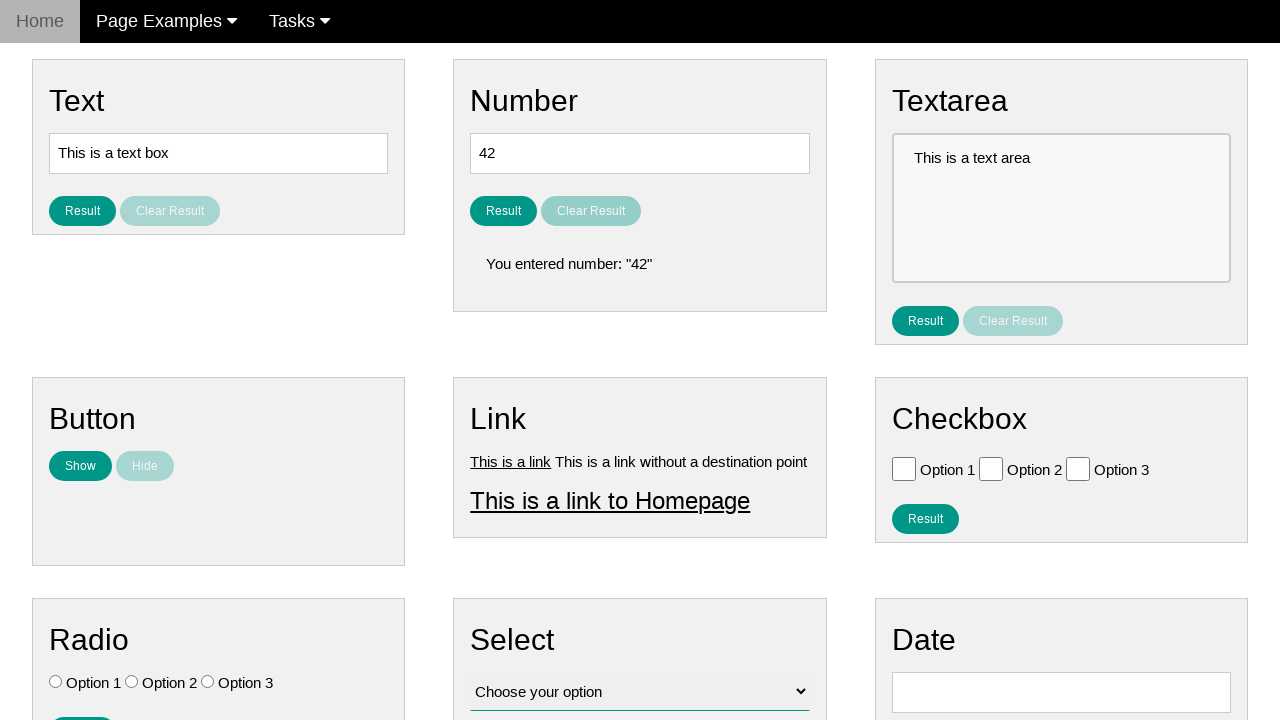

Retrieved the input value from the number field
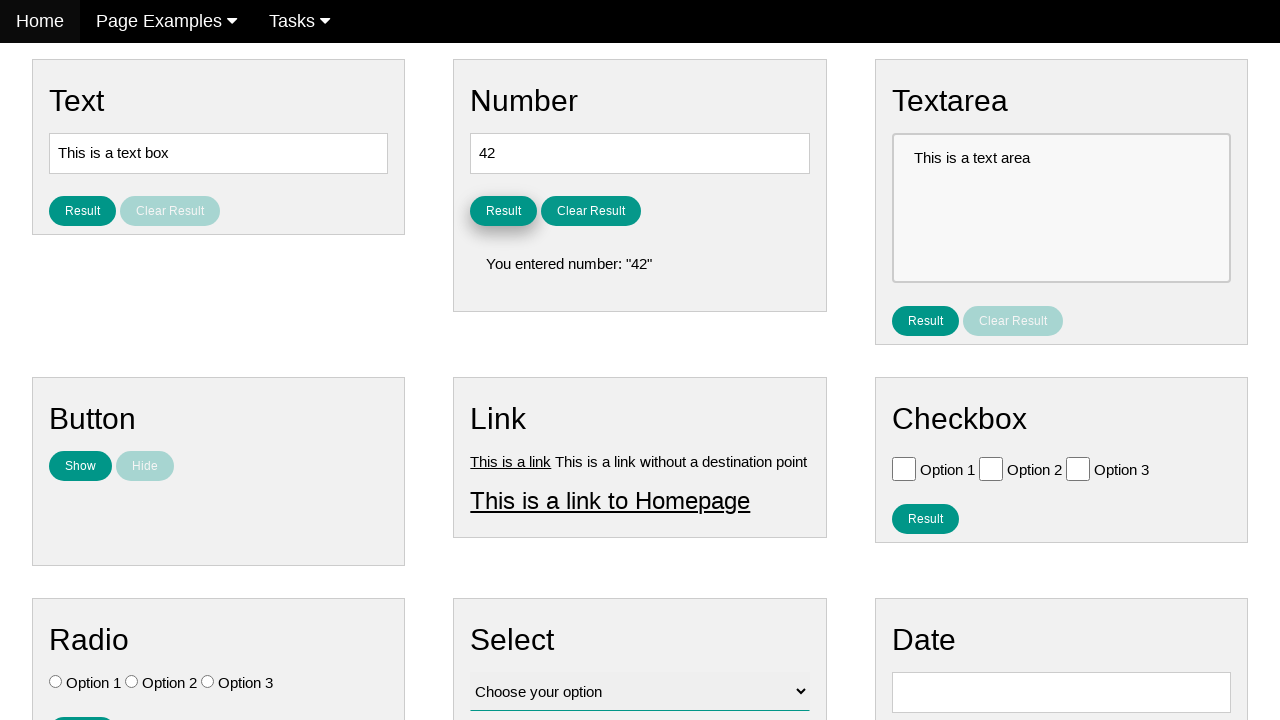

Verified that the number input value is '42'
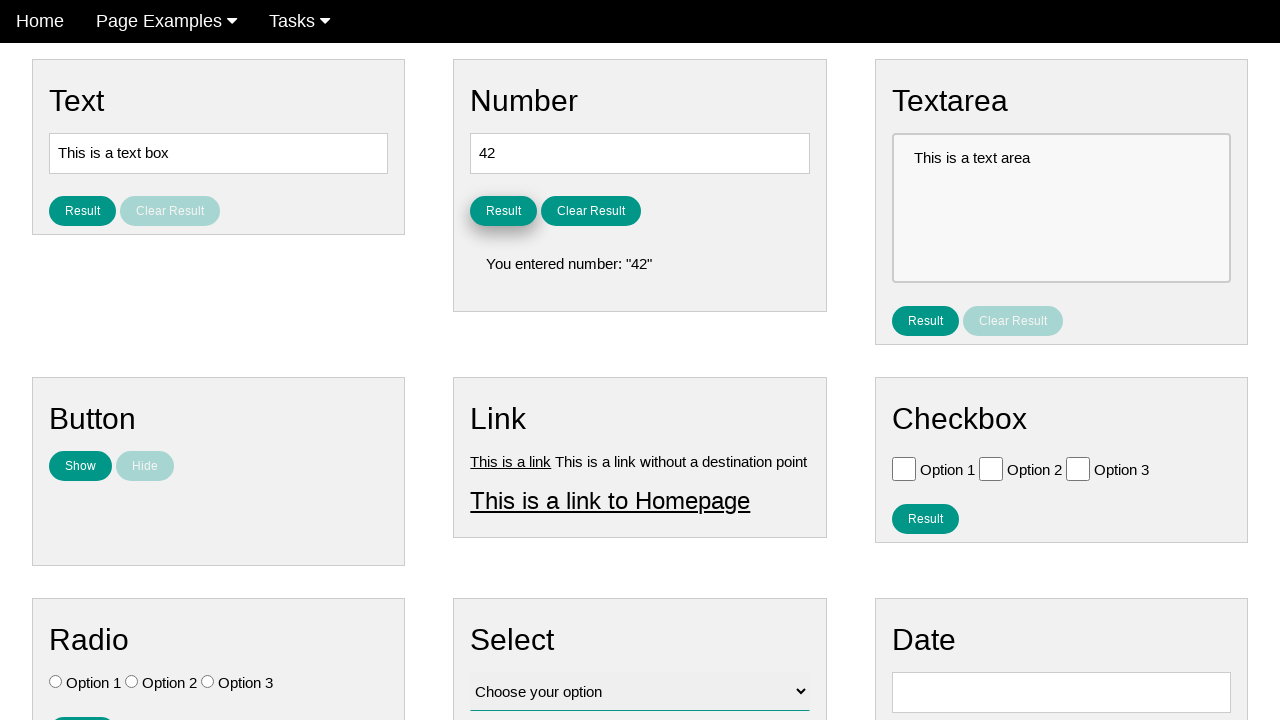

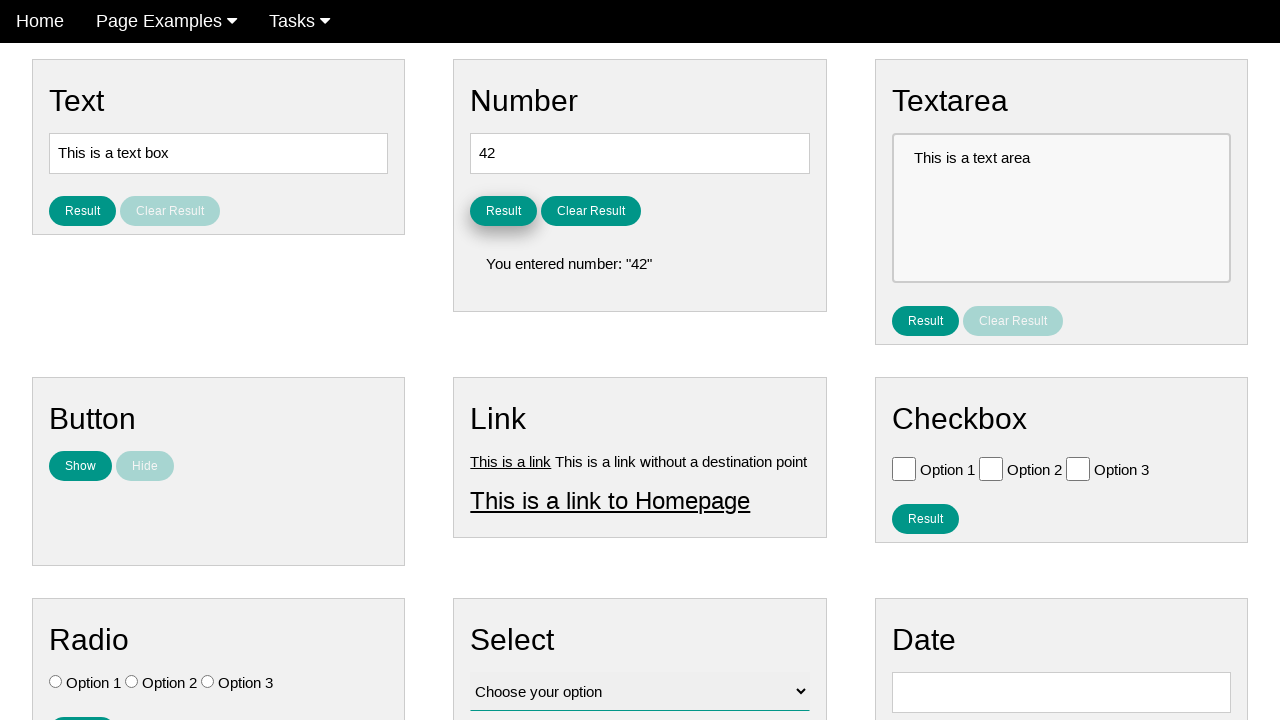